Navigates to a blog/post page and sets a specific viewport size, then waits for the page to load

Starting URL: https://www.qmacro.cn/app/#/post

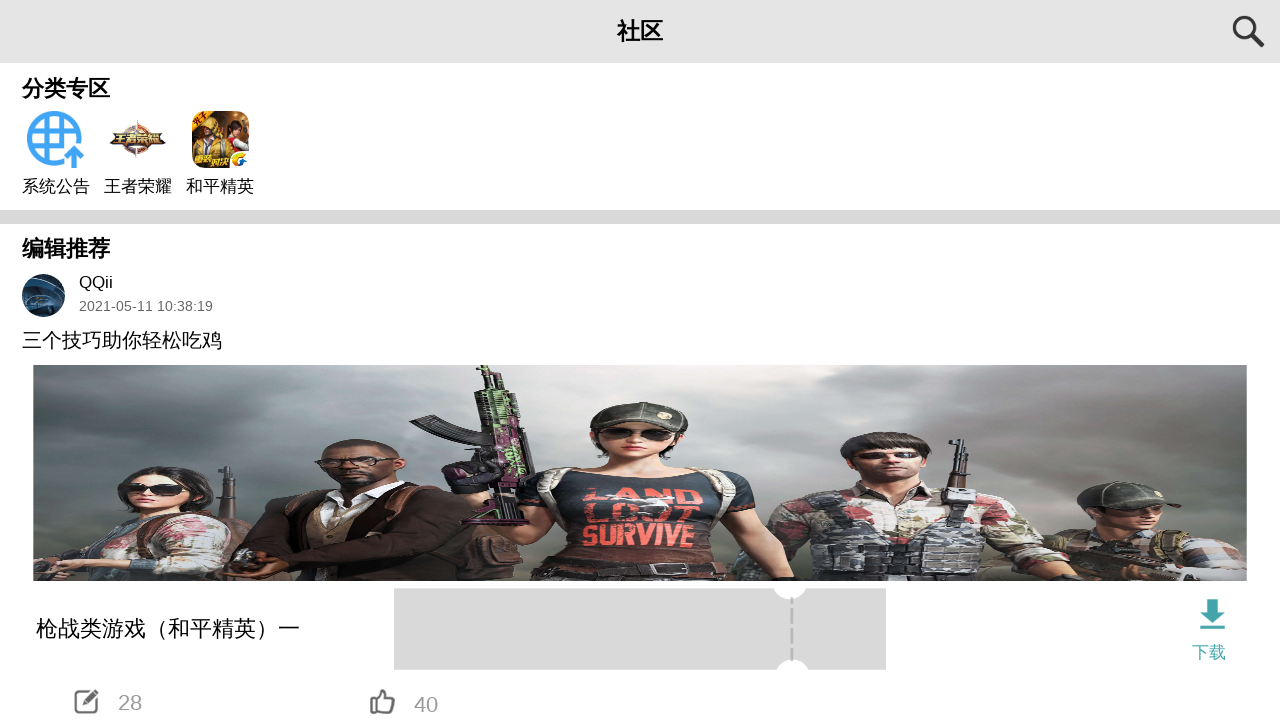

Set viewport size to 600x900
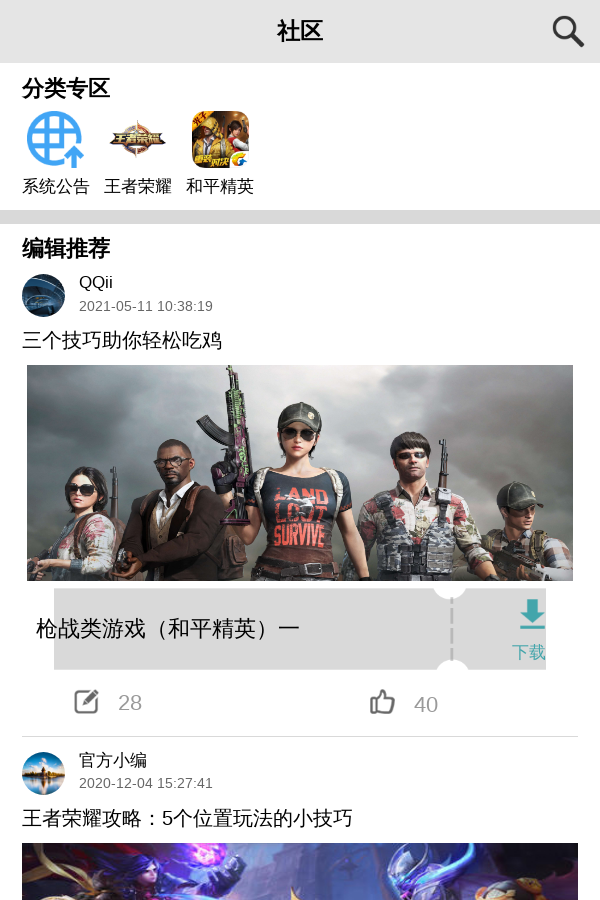

Waited for page to load (networkidle state reached)
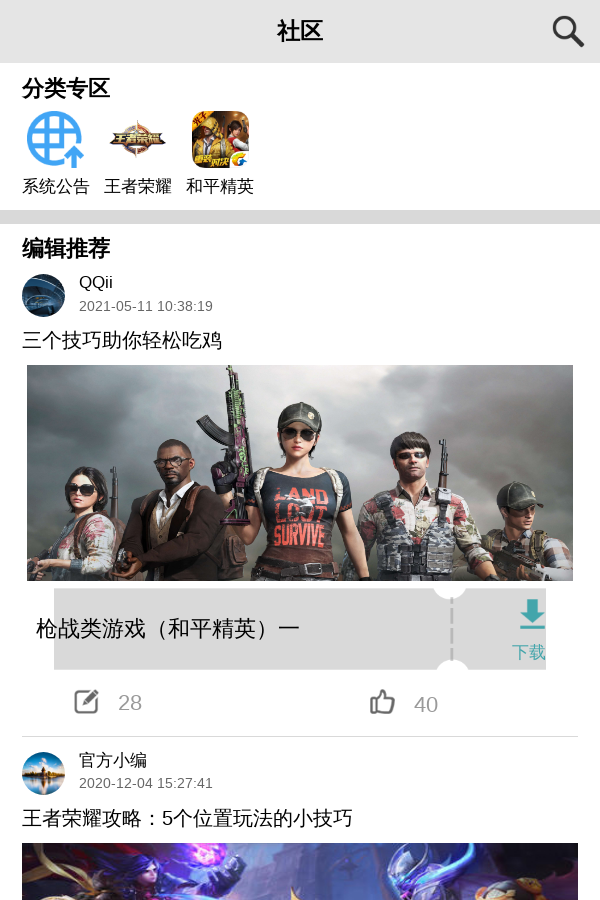

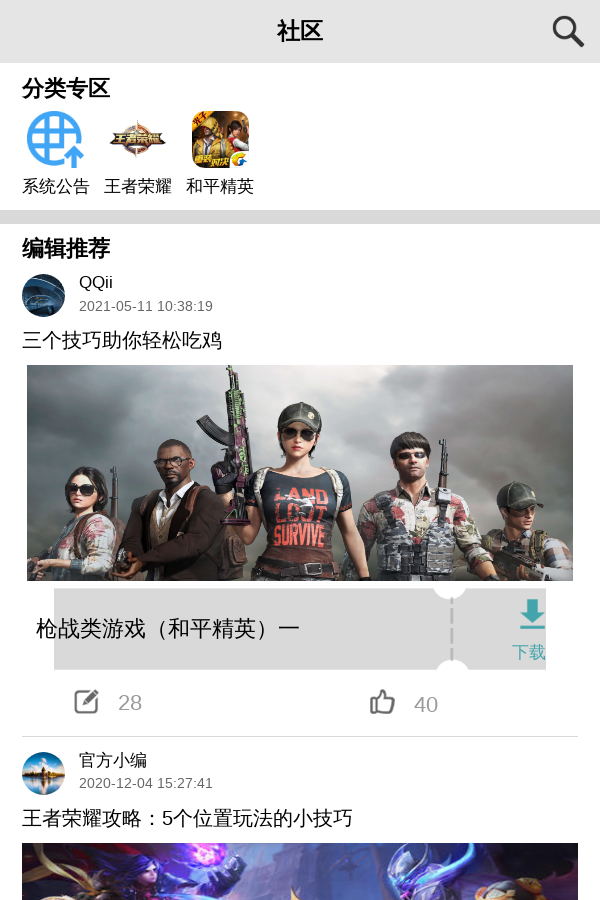